Navigates to a test automation website and maximizes the browser window to verify basic page loading

Starting URL: https://www.testotomasyonu.com

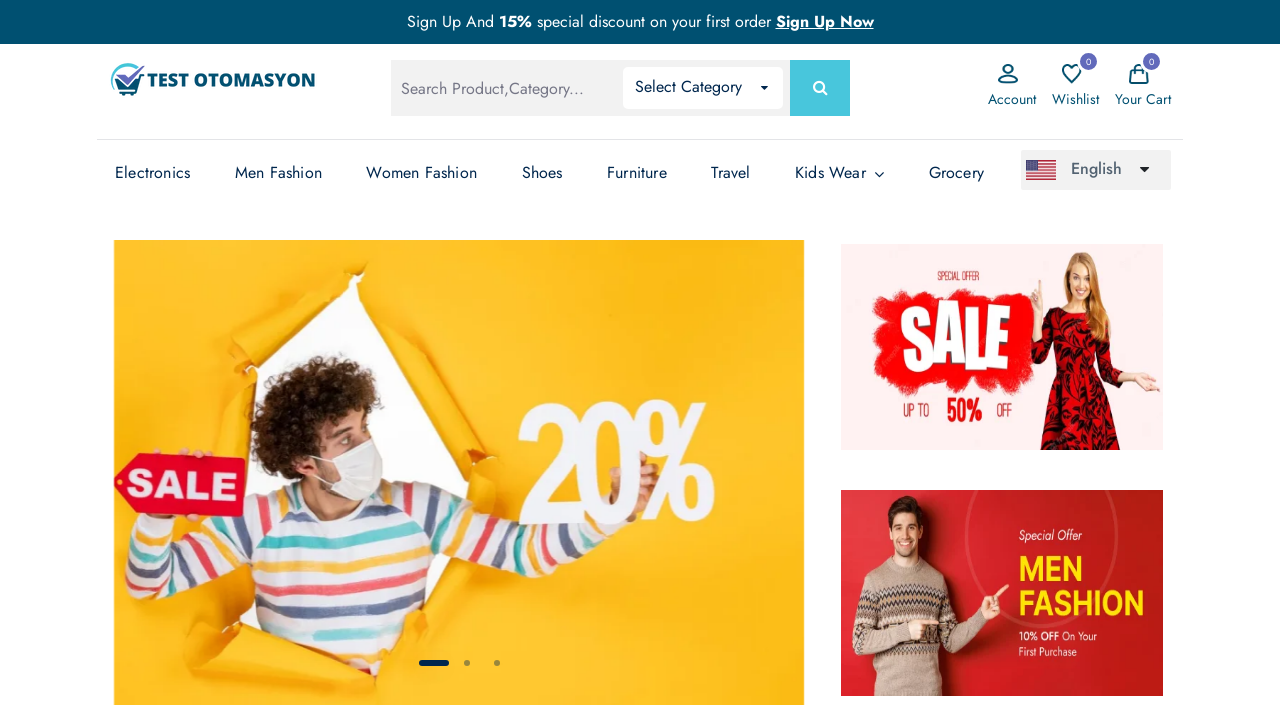

Set viewport size to 1920x1080 to maximize browser window
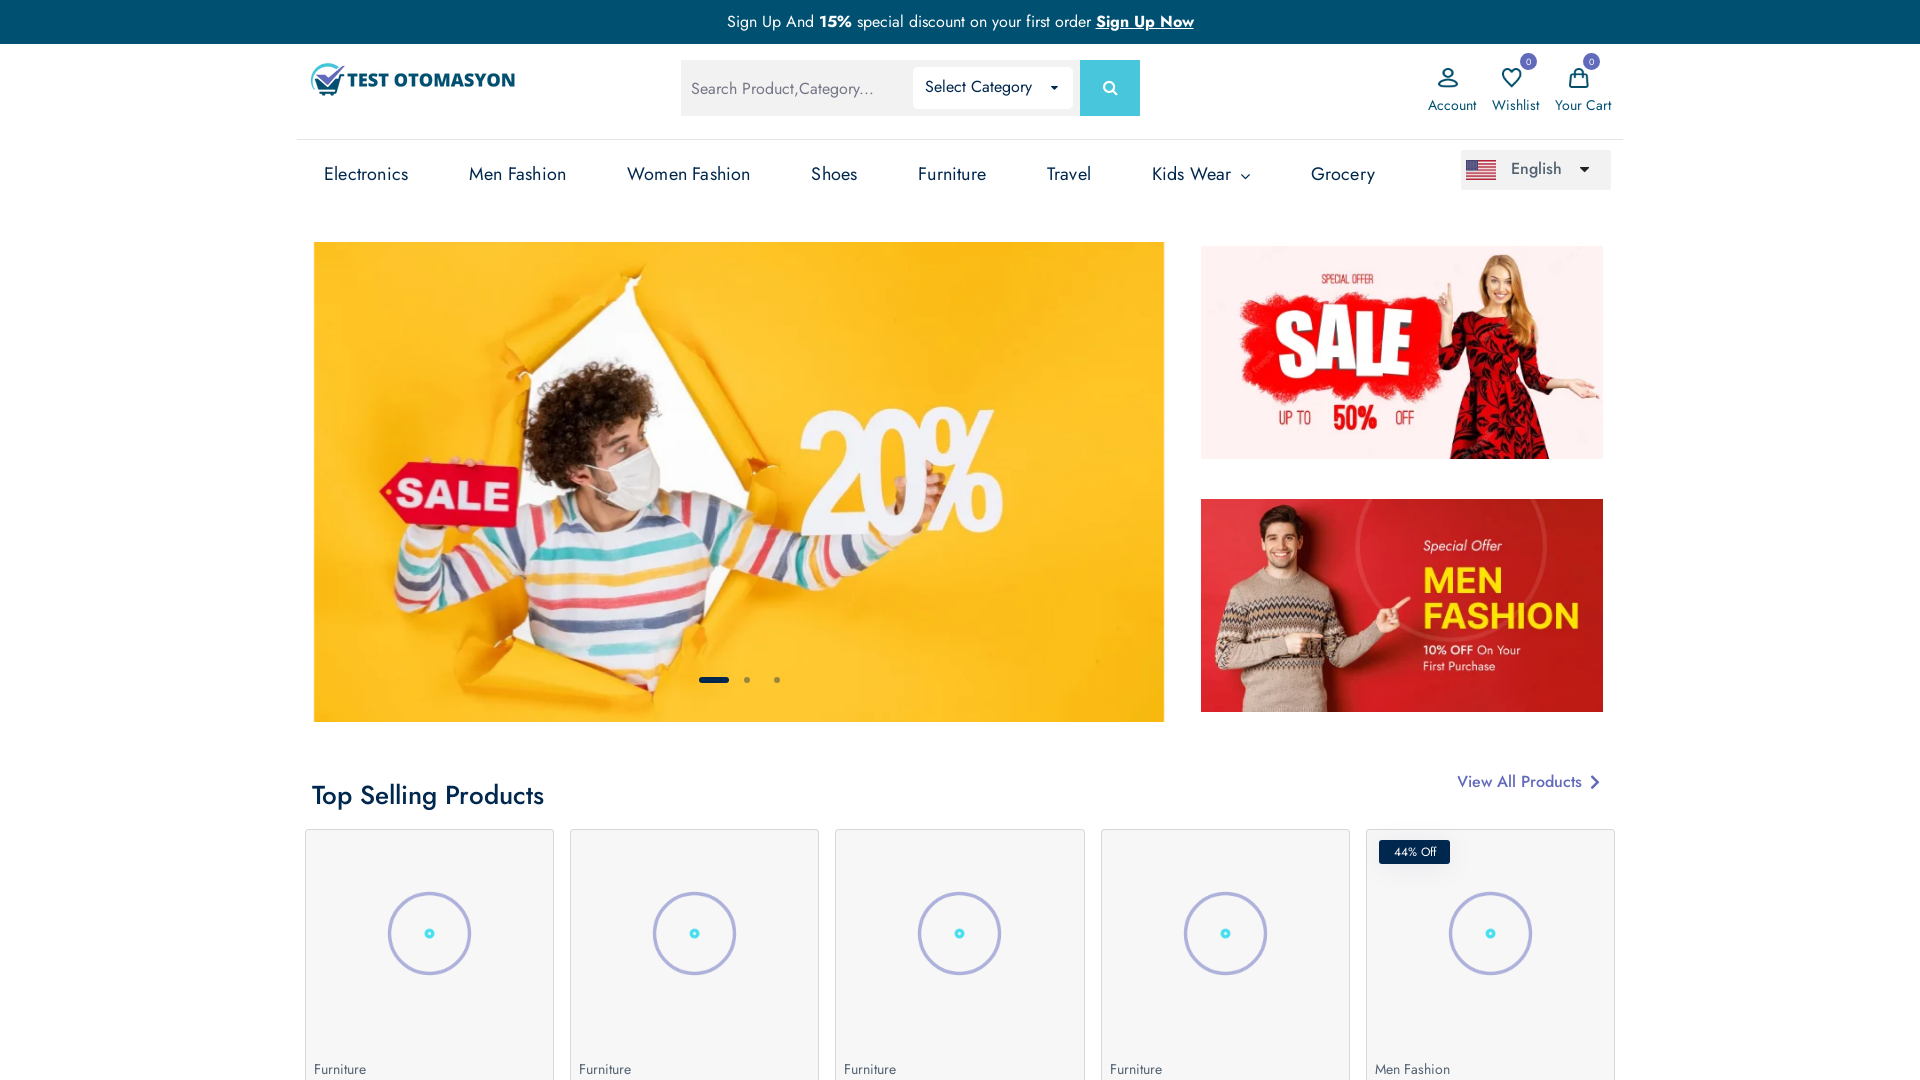

Page fully loaded and DOM content rendered
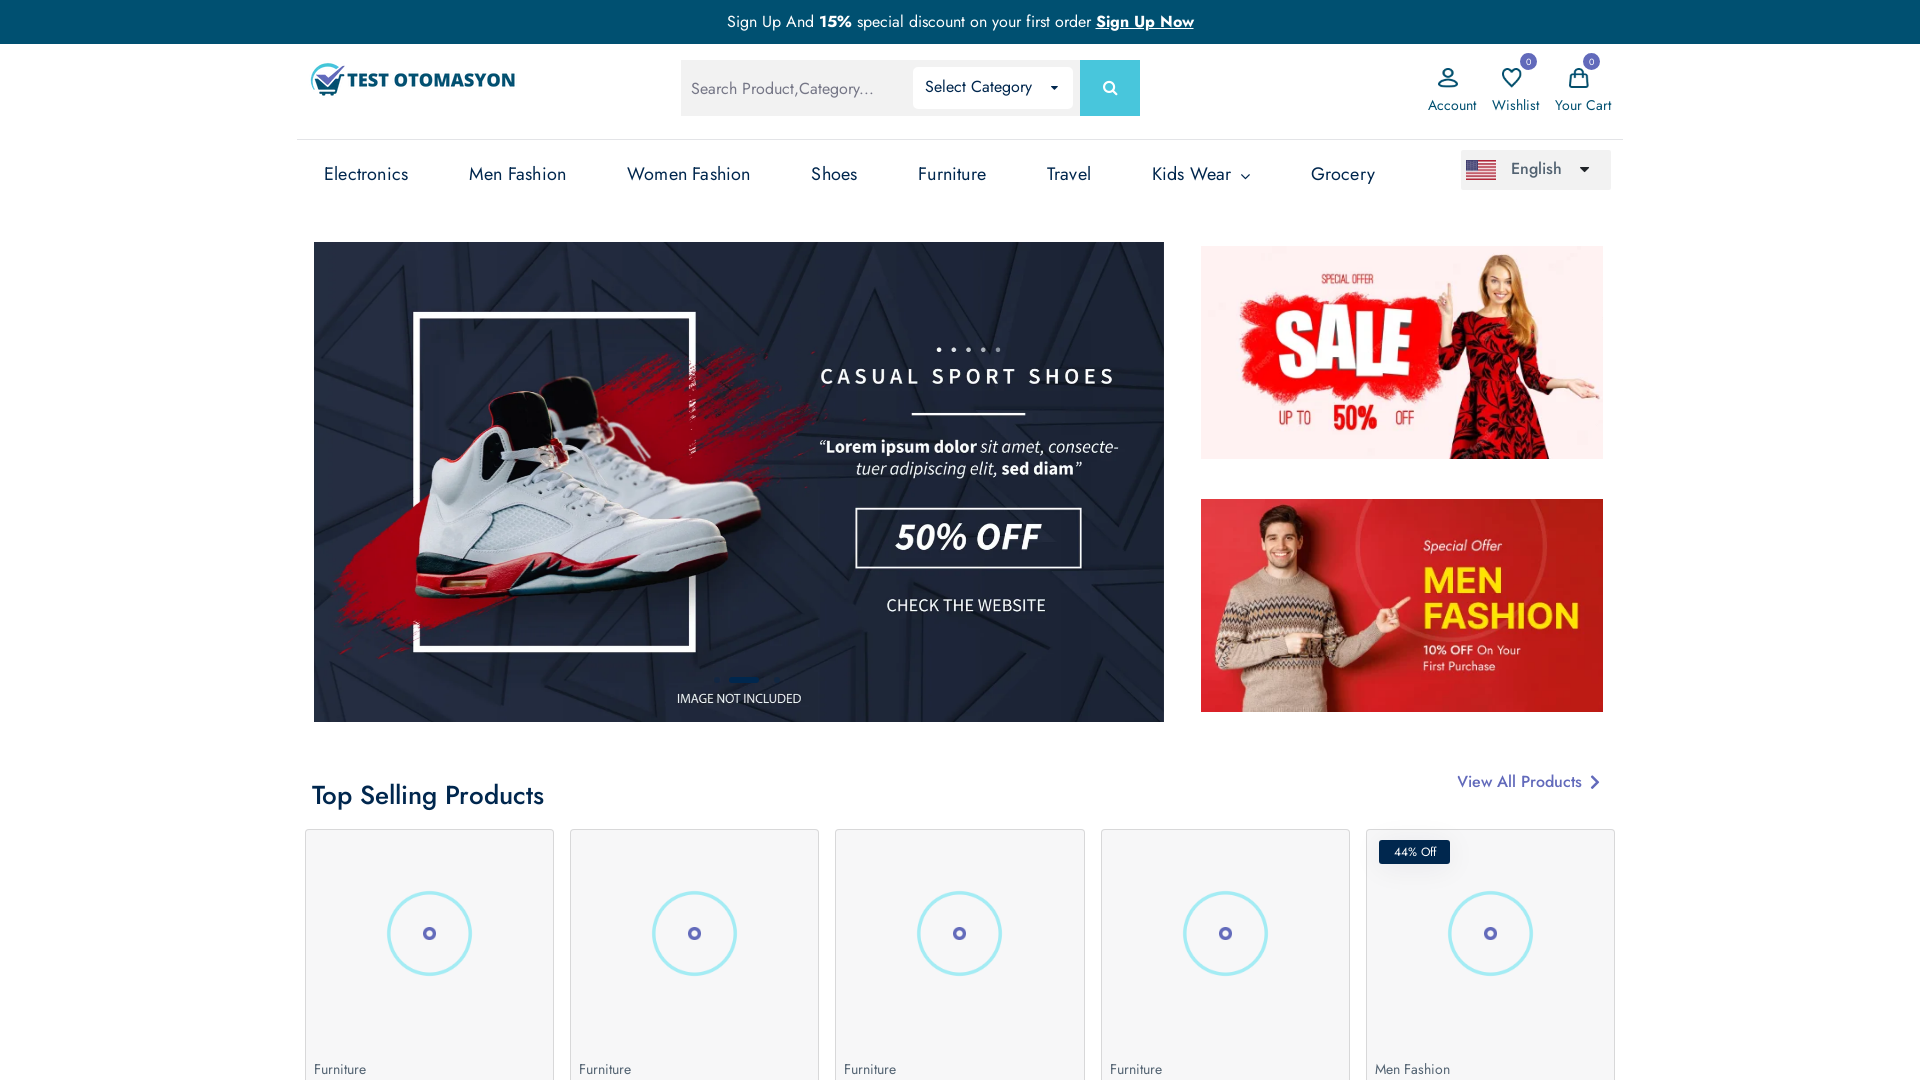

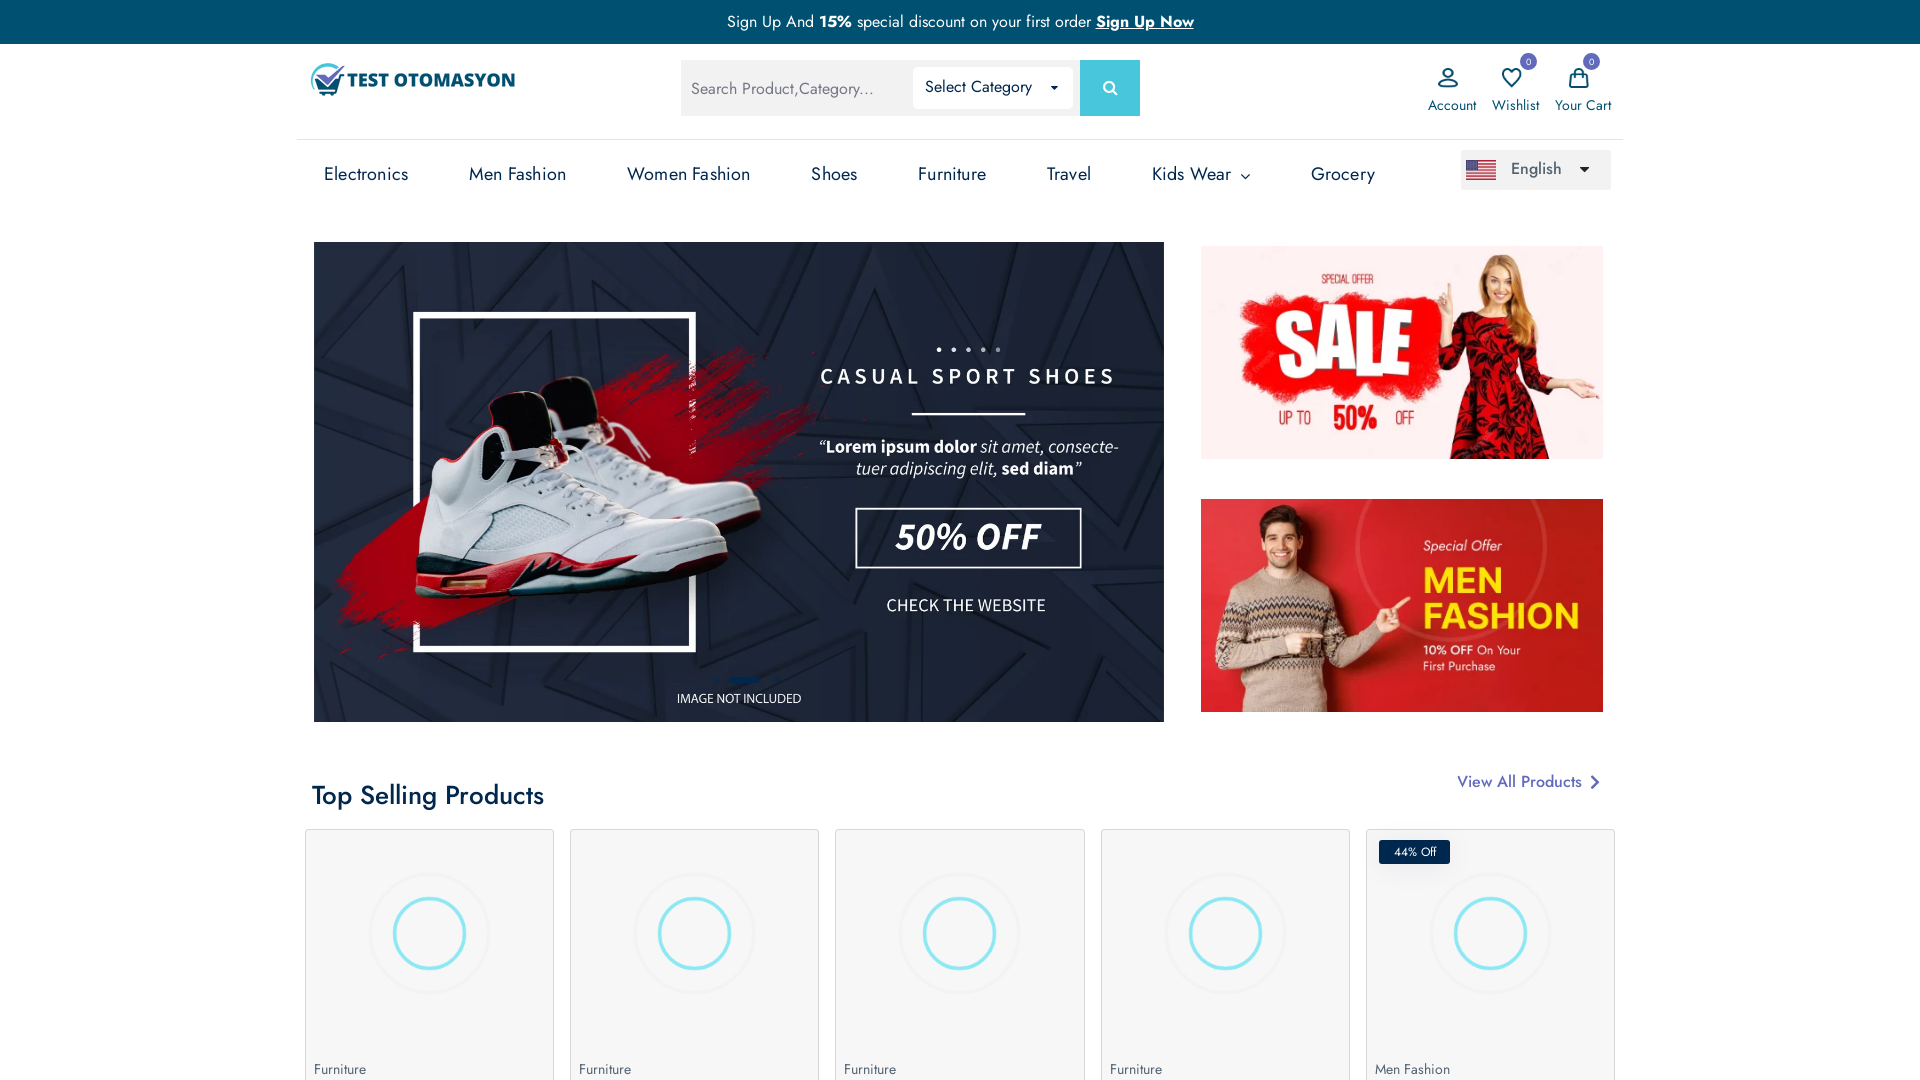